Tests Vue.js dropdown by selecting three different options sequentially

Starting URL: https://mikerodham.github.io/vue-dropdowns/

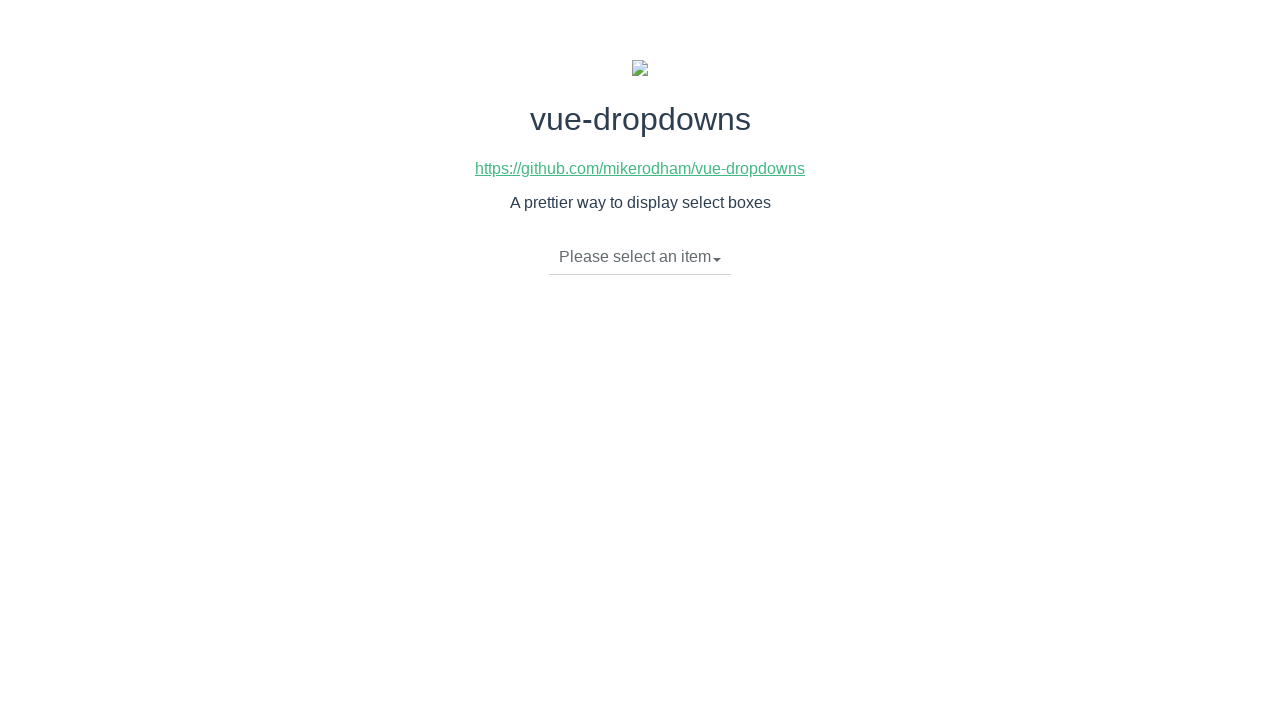

Clicked dropdown toggle to open menu at (640, 257) on li.dropdown-toggle
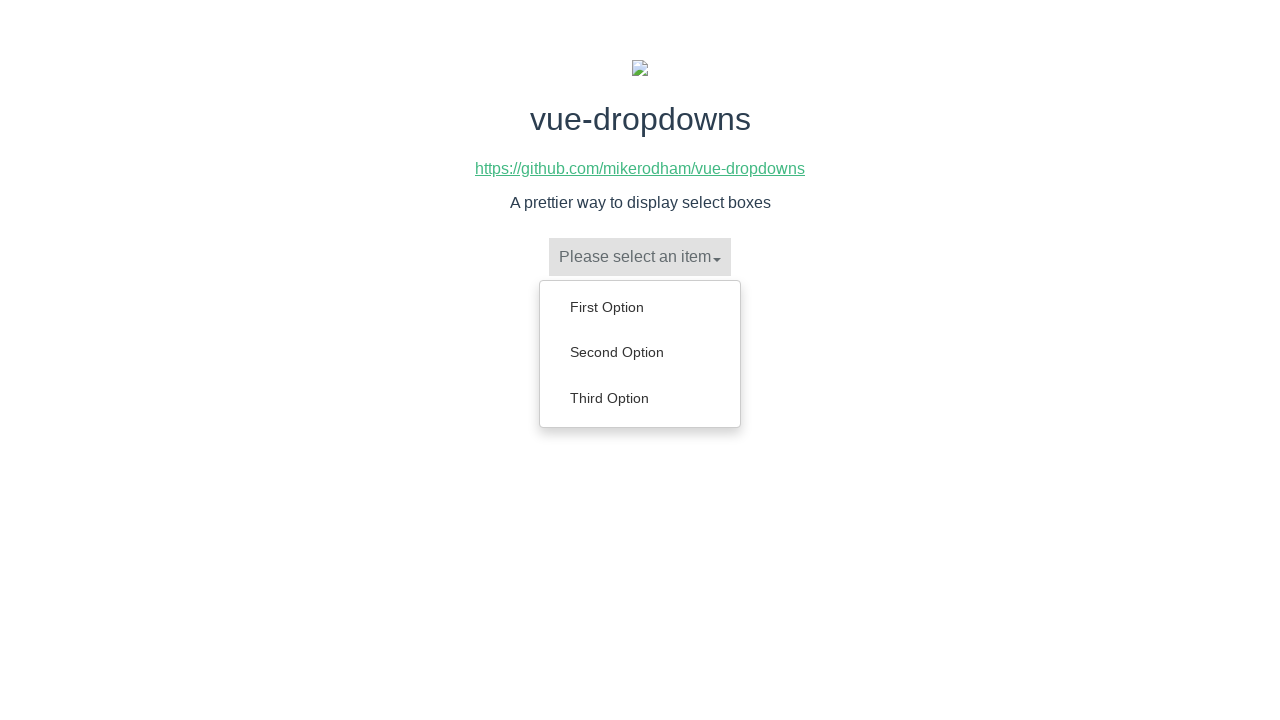

Dropdown menu items became visible
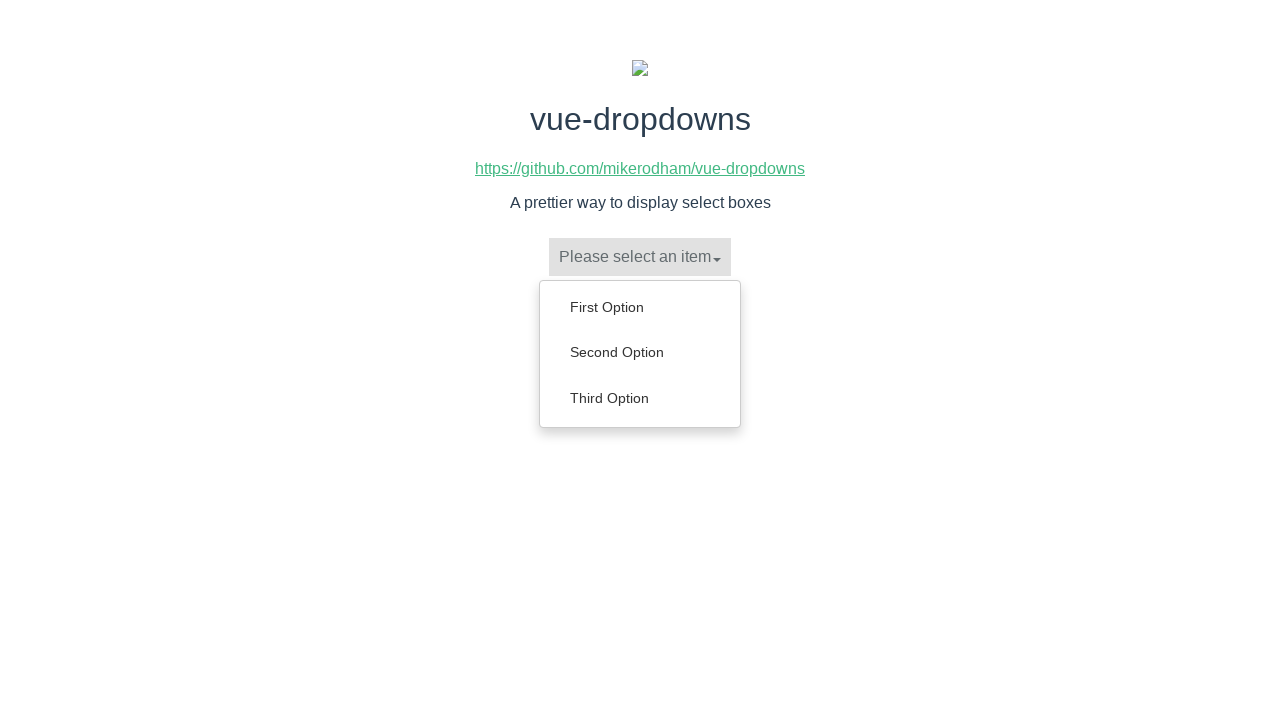

Selected 'First Option' from dropdown at (640, 307) on ul.dropdown-menu a:has-text('First Option')
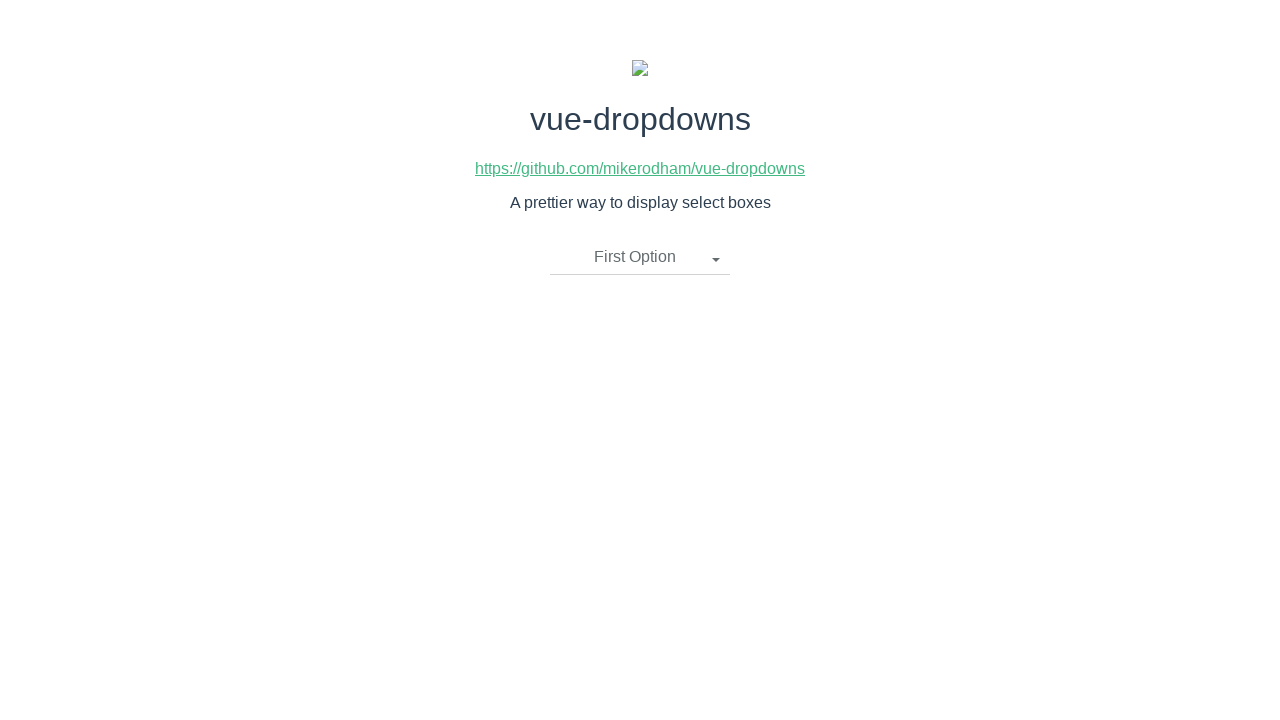

Clicked dropdown toggle to open menu again at (640, 257) on li.dropdown-toggle
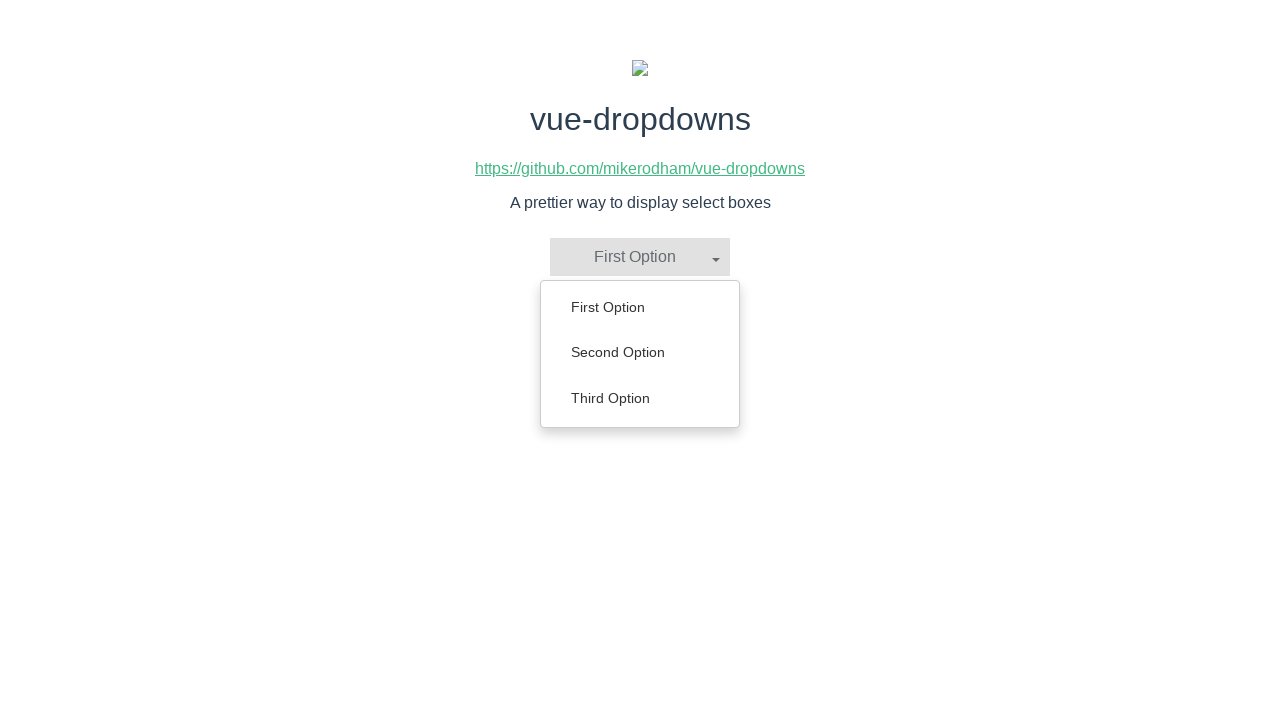

Dropdown menu items became visible
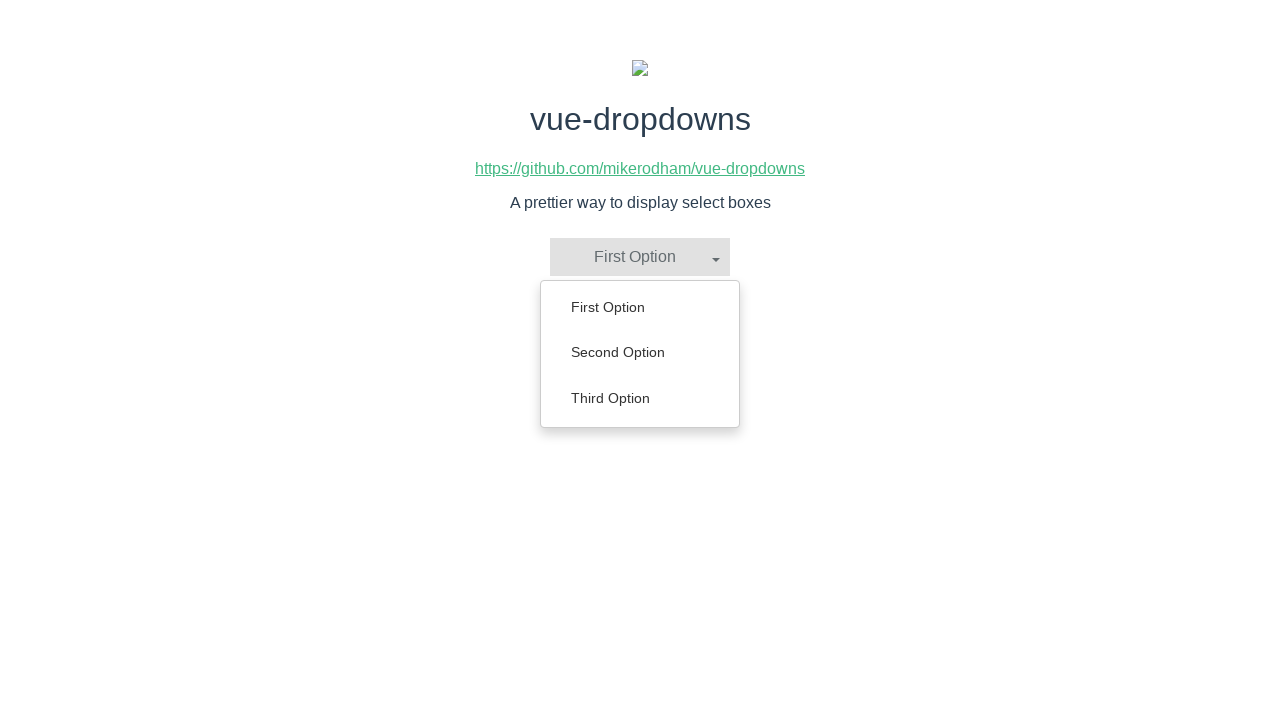

Selected 'Second Option' from dropdown at (640, 352) on ul.dropdown-menu a:has-text('Second Option')
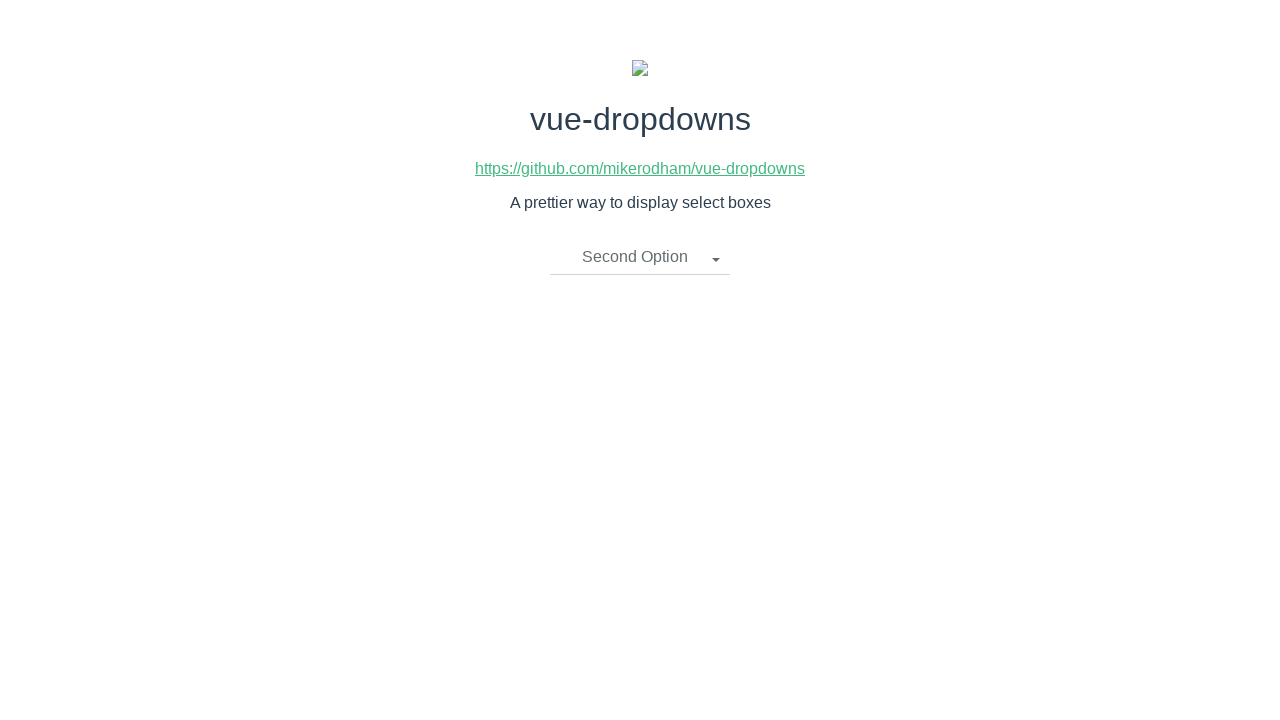

Clicked dropdown toggle to open menu again at (640, 257) on li.dropdown-toggle
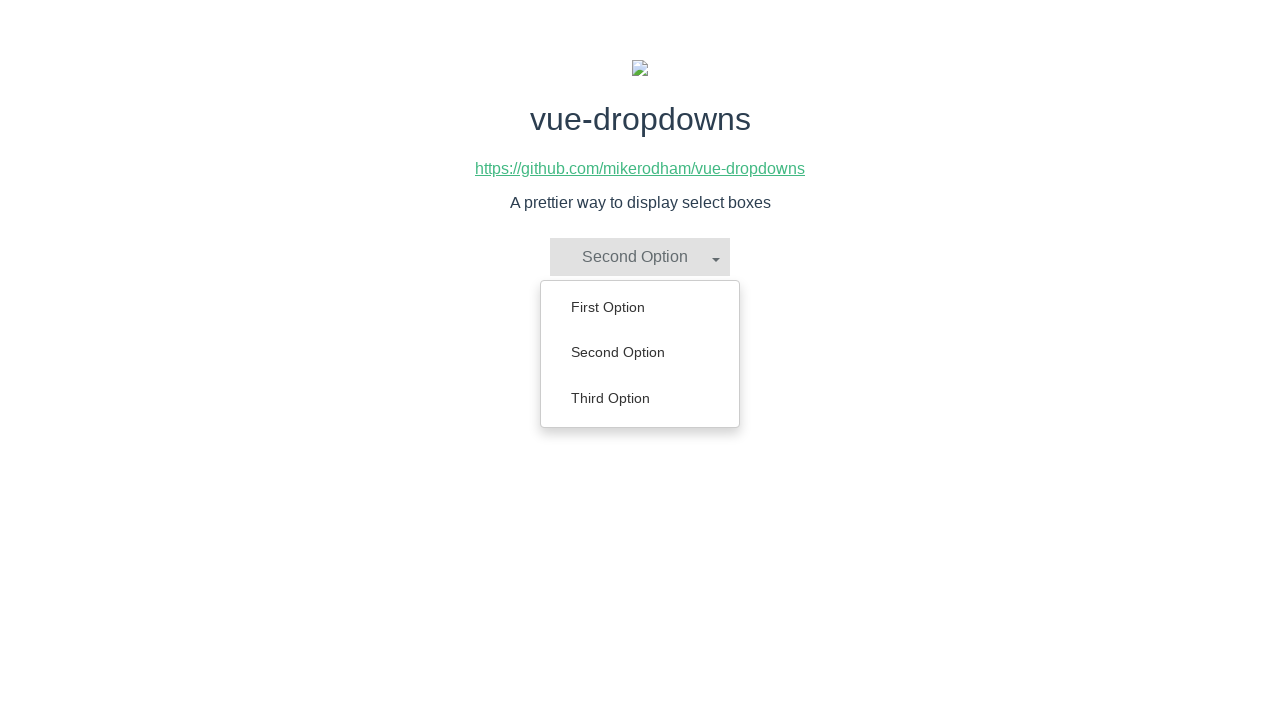

Dropdown menu items became visible
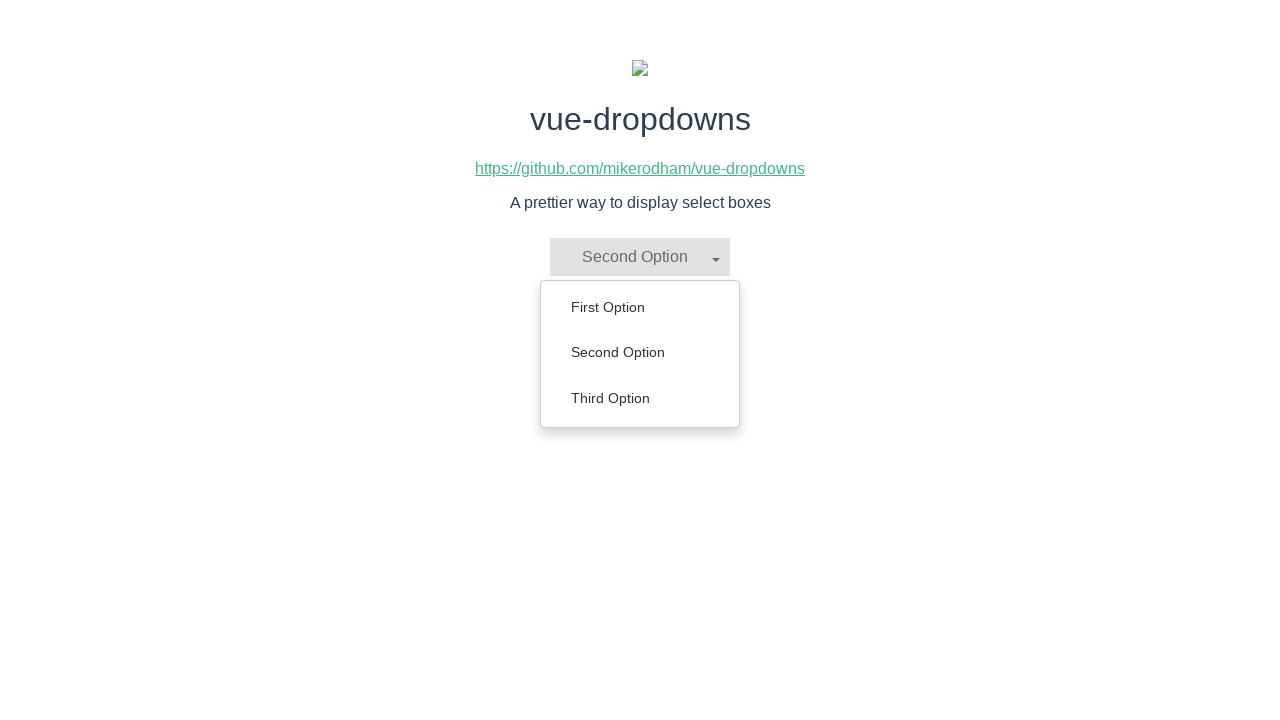

Selected 'Third Option' from dropdown at (640, 398) on ul.dropdown-menu a:has-text('Third Option')
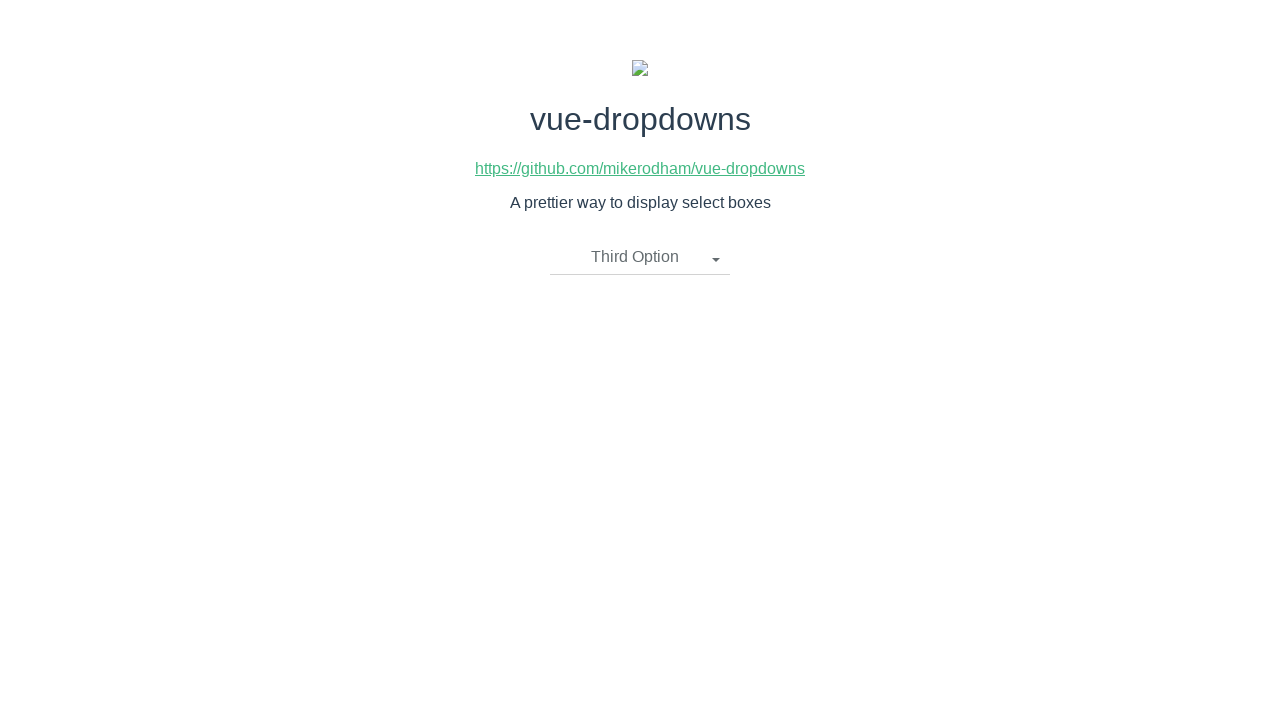

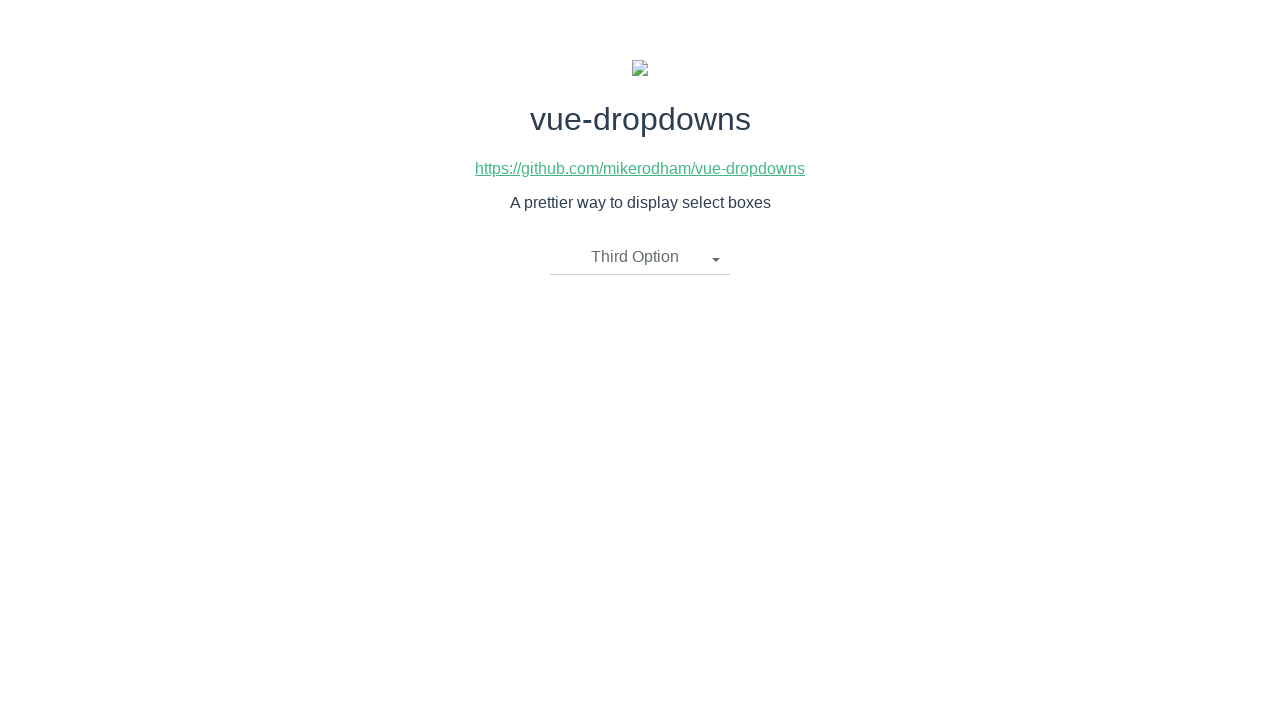